Tests AI chat functionality by navigating to DeepAI chat interface, entering a test message in the chatbox, and clicking the submit button.

Starting URL: https://deepai.org/chat

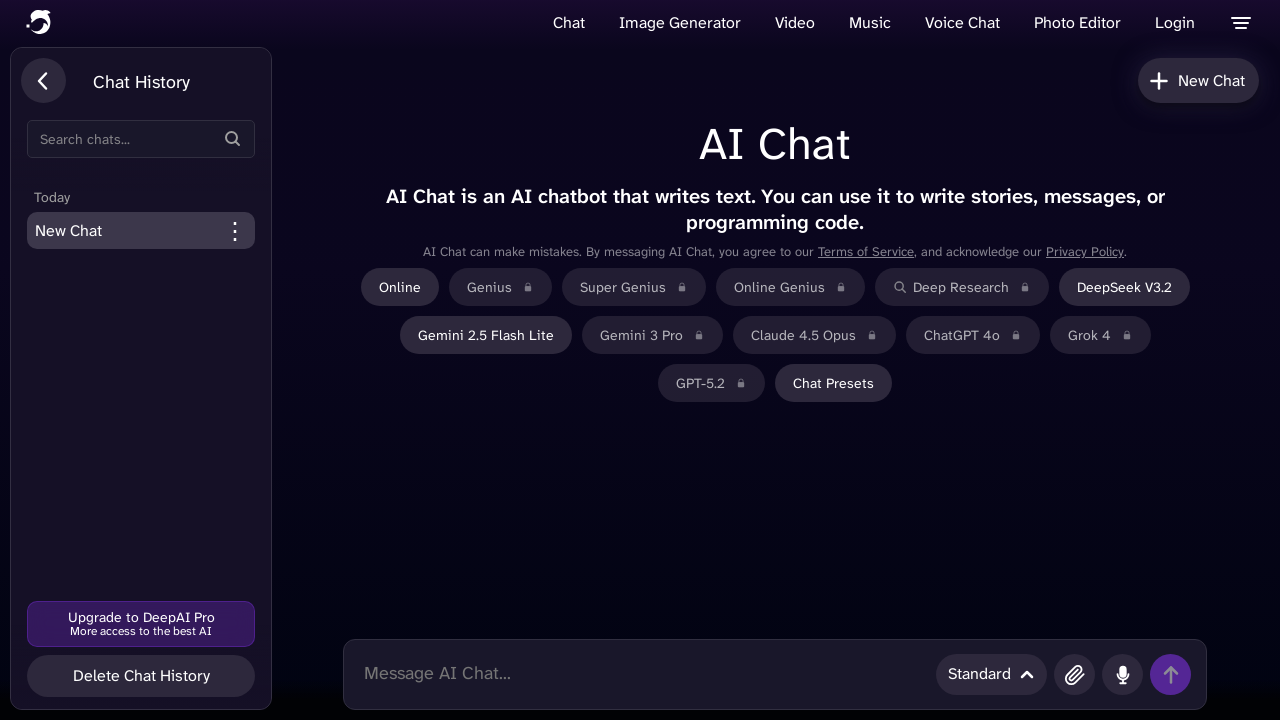

Waited for page to load (networkidle)
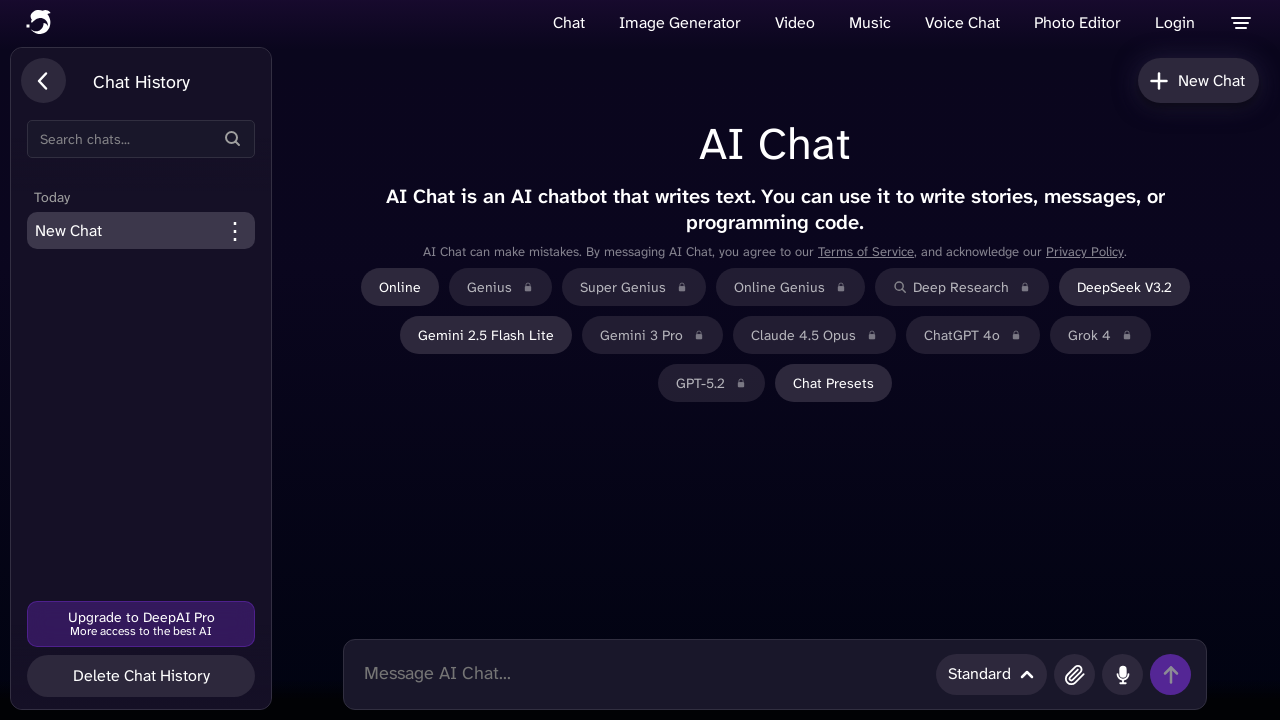

Entered test message in chatbox on .chatbox
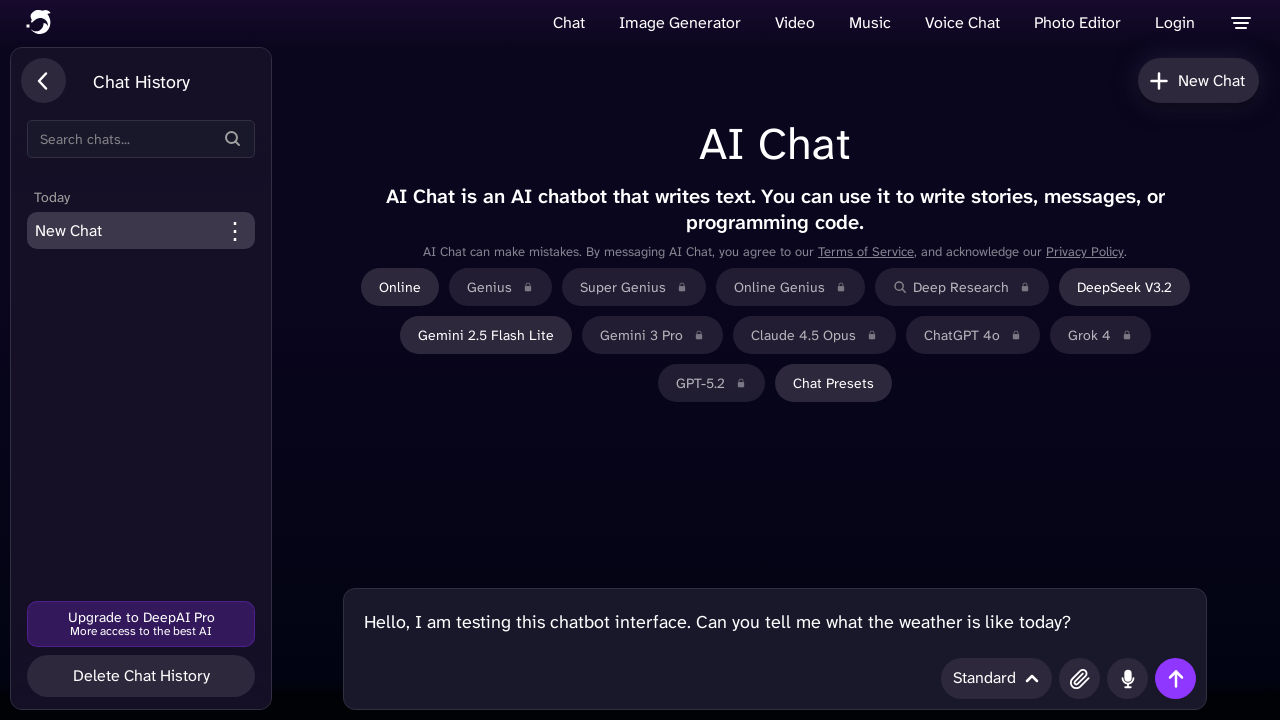

Waited 1 second for input to register
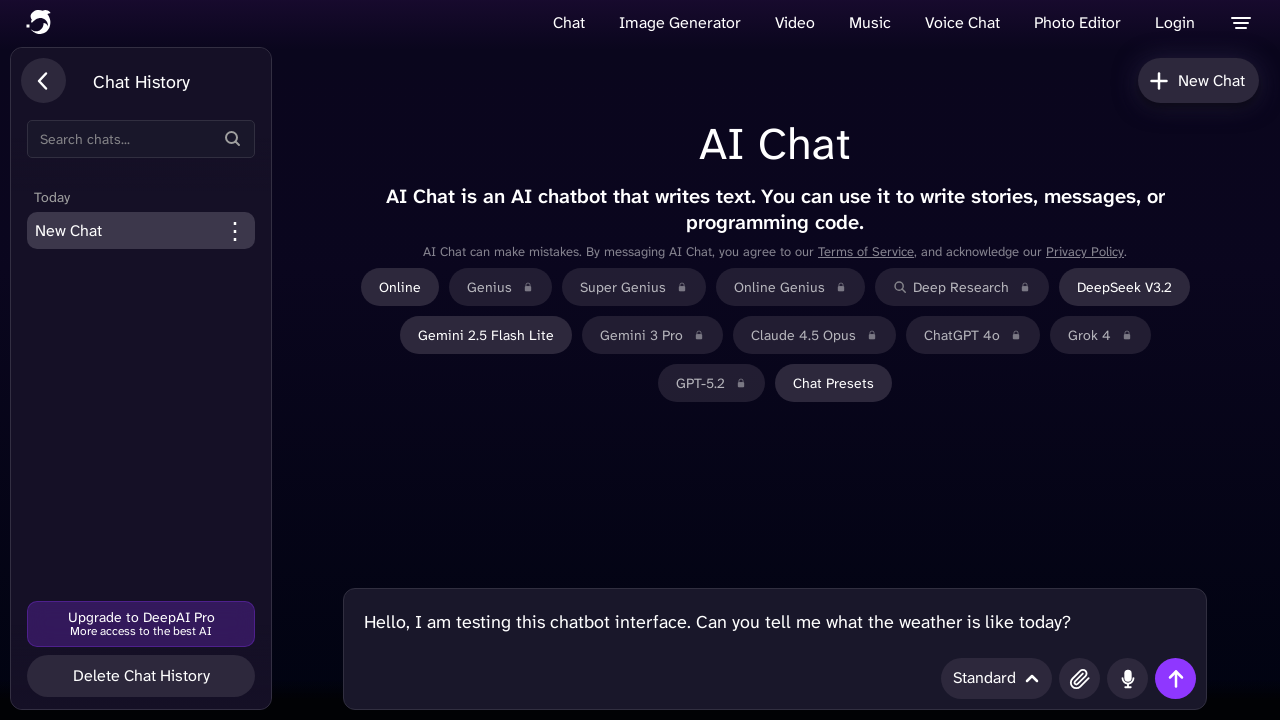

Clicked submit button to send message at (1176, 678) on #chatSubmitButton
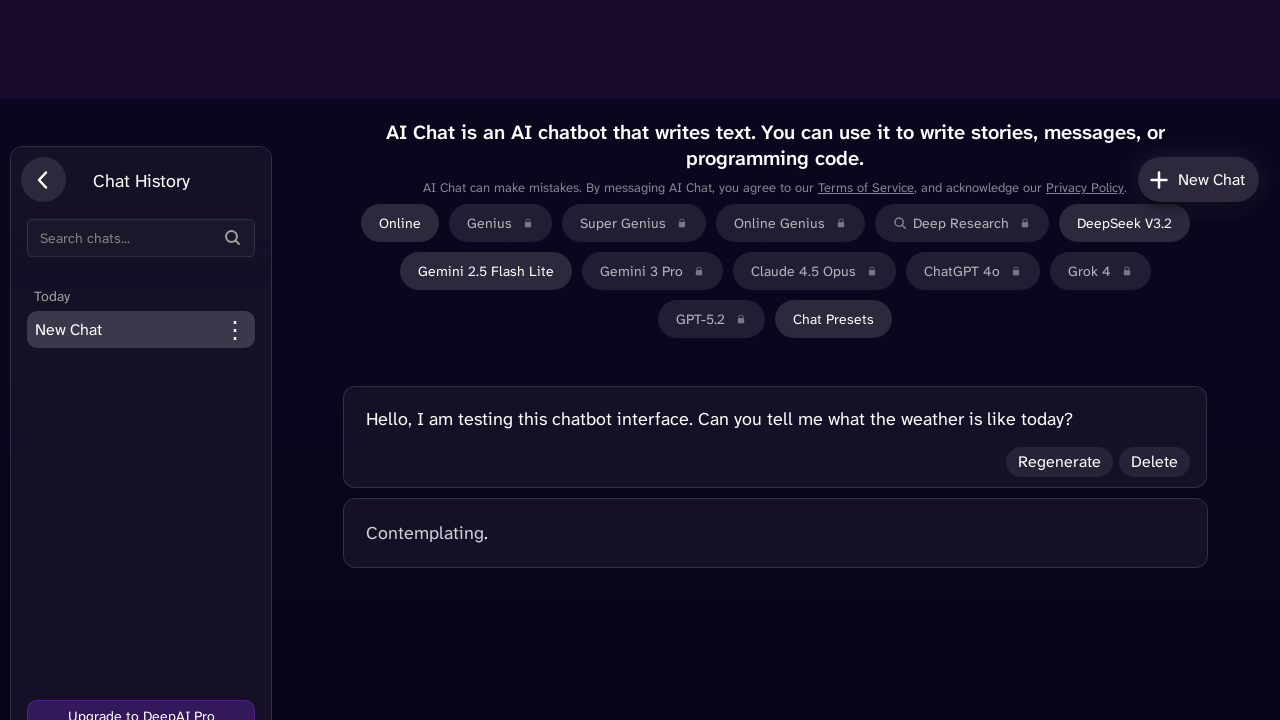

Waited 2 seconds for AI response to appear
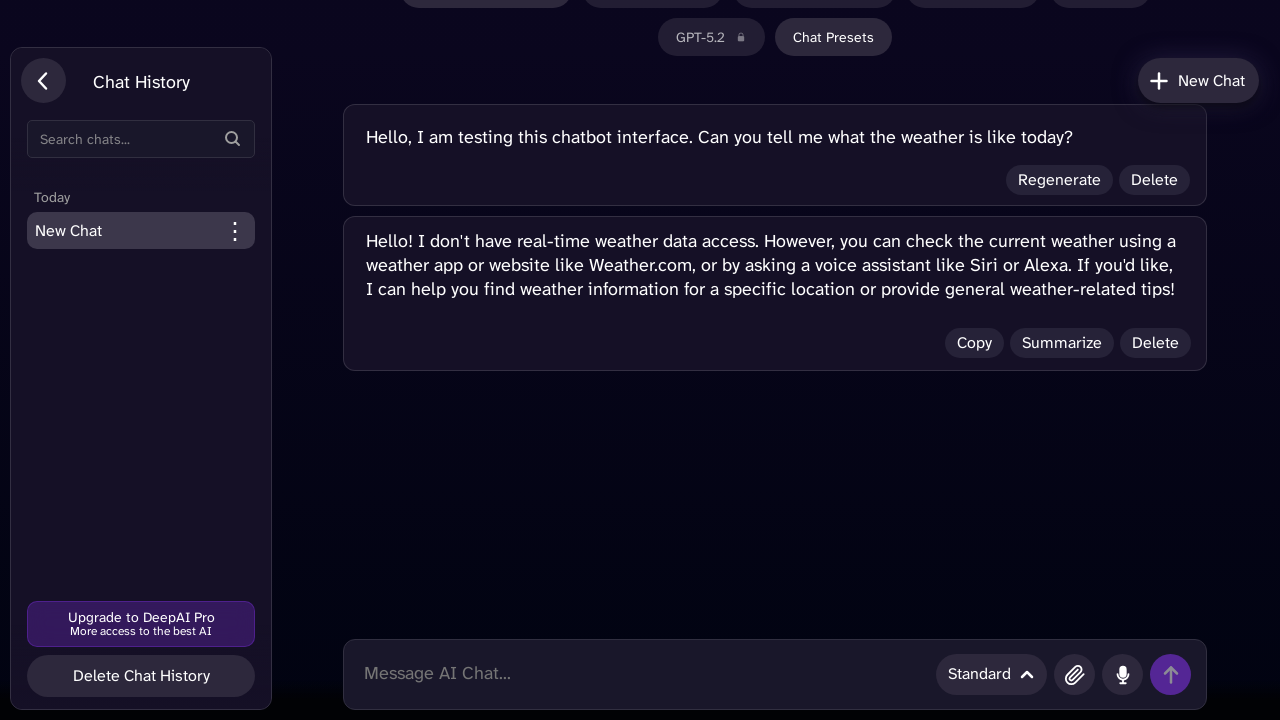

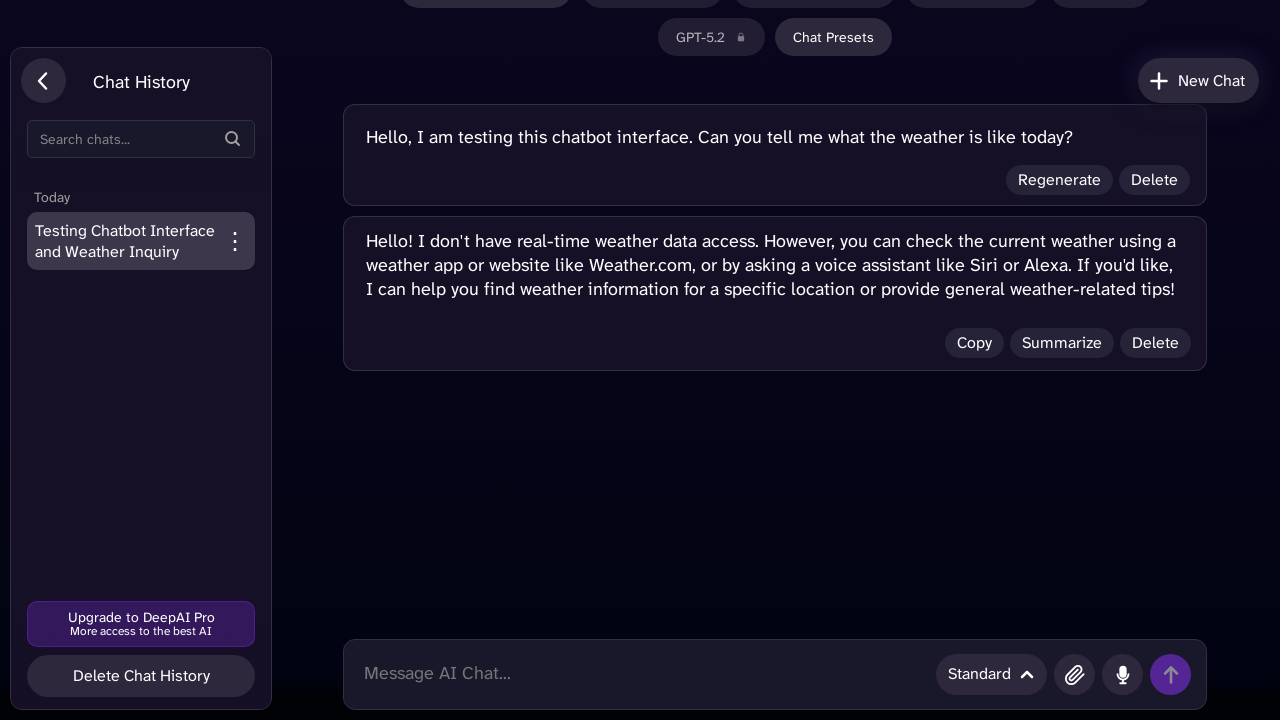